Tests dropdown list by selecting different options and verifying the selection

Starting URL: http://the-internet.herokuapp.com/dropdown

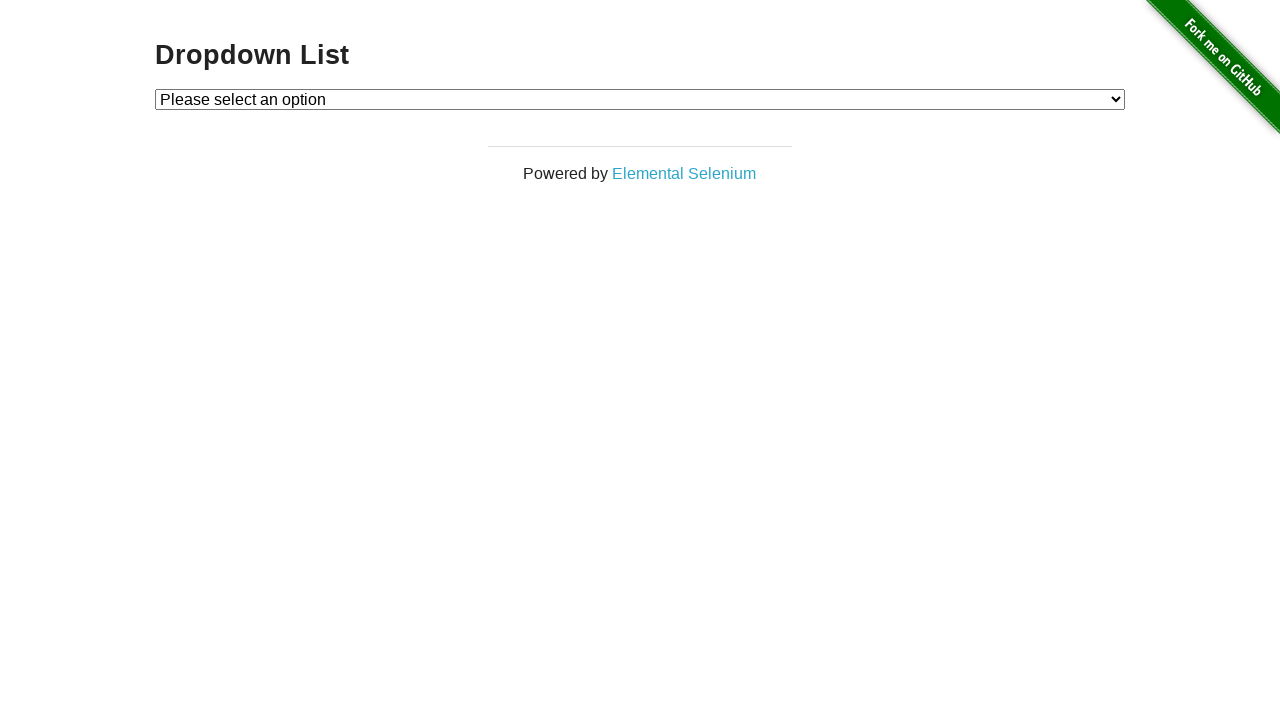

Selected 'Option 1' from dropdown list on #dropdown
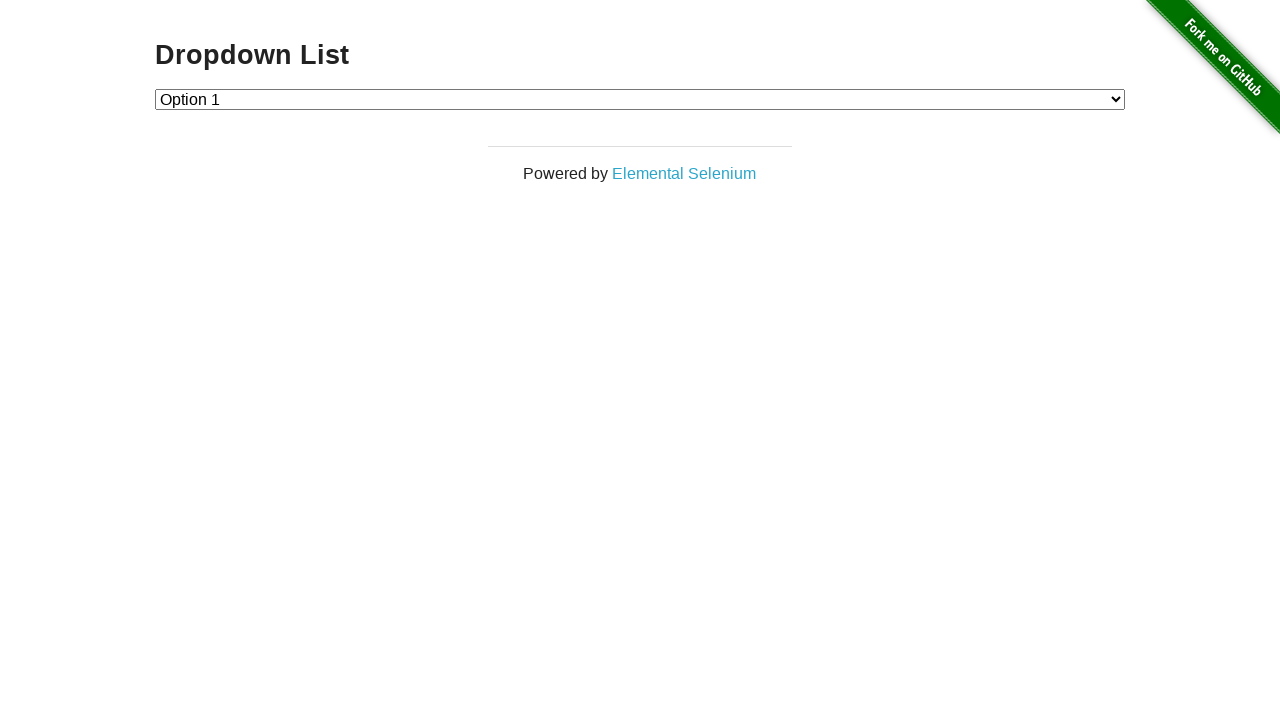

Selected 'Option 2' from dropdown list on #dropdown
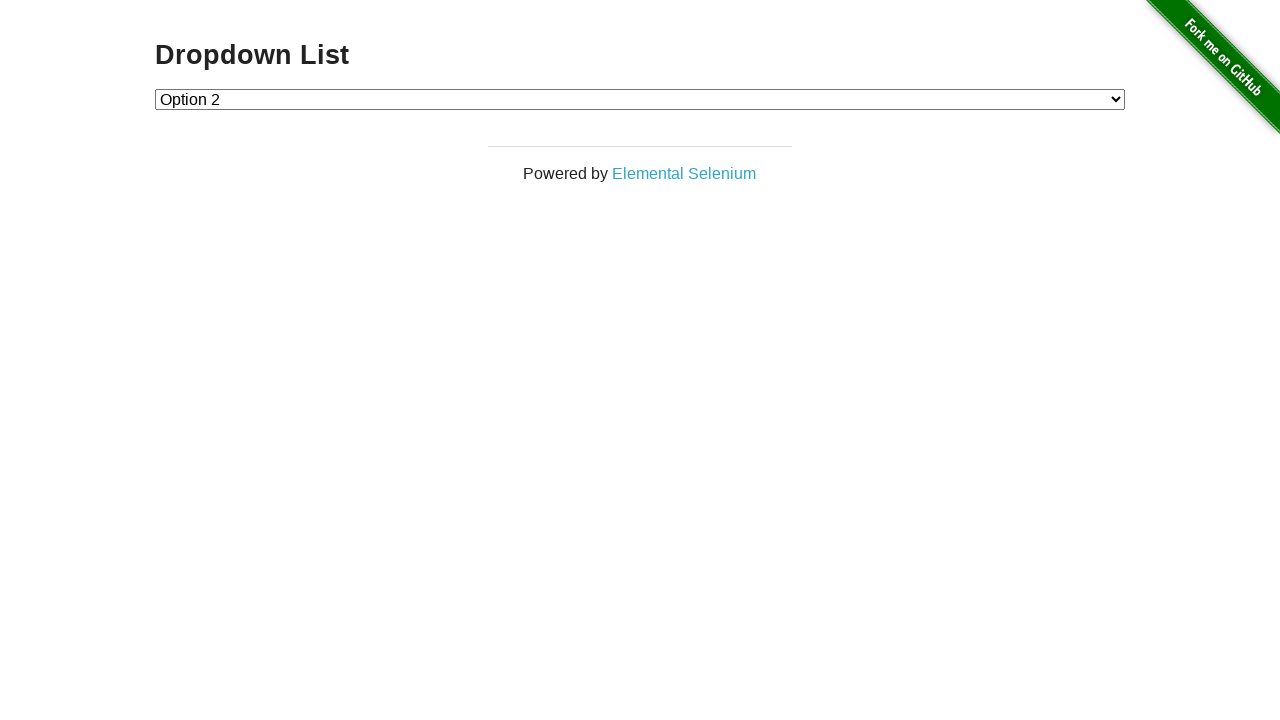

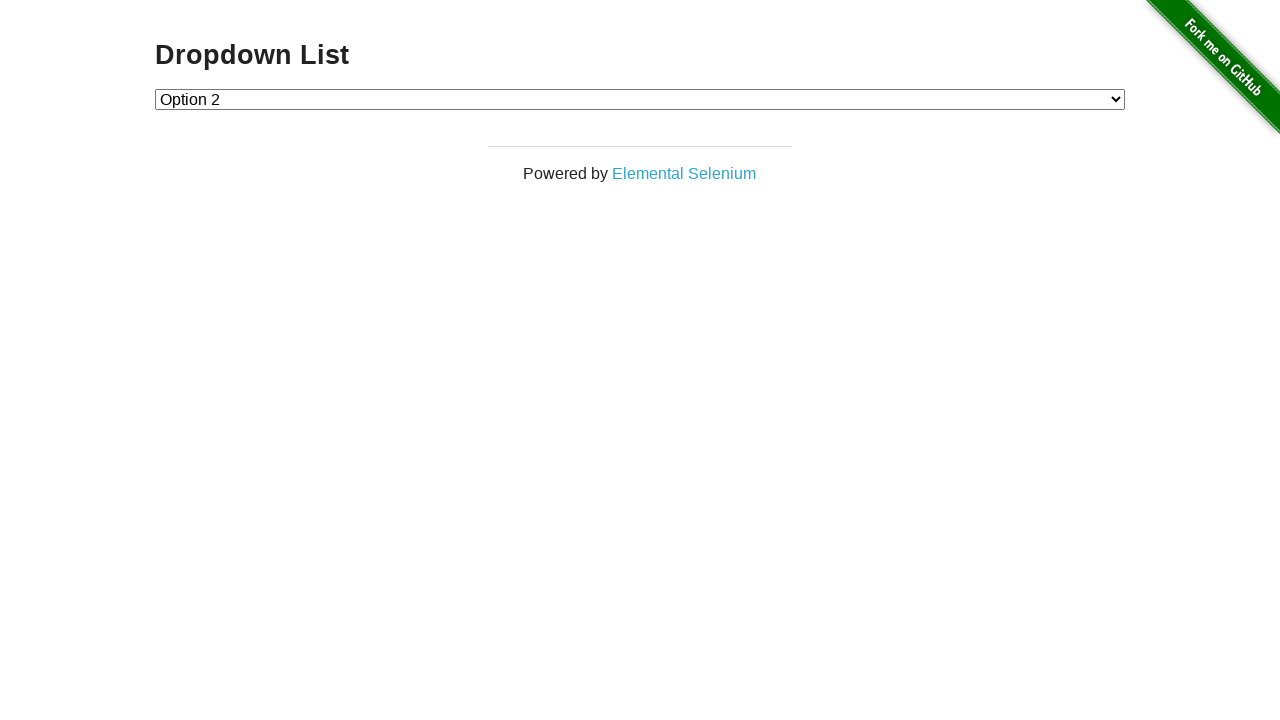